Tests adding a new task to the Task Manager by filling in the task input field and clicking the Add Task button, then verifies the task appears in the task list.

Starting URL: https://demo.visionect.com/tasks/index.html

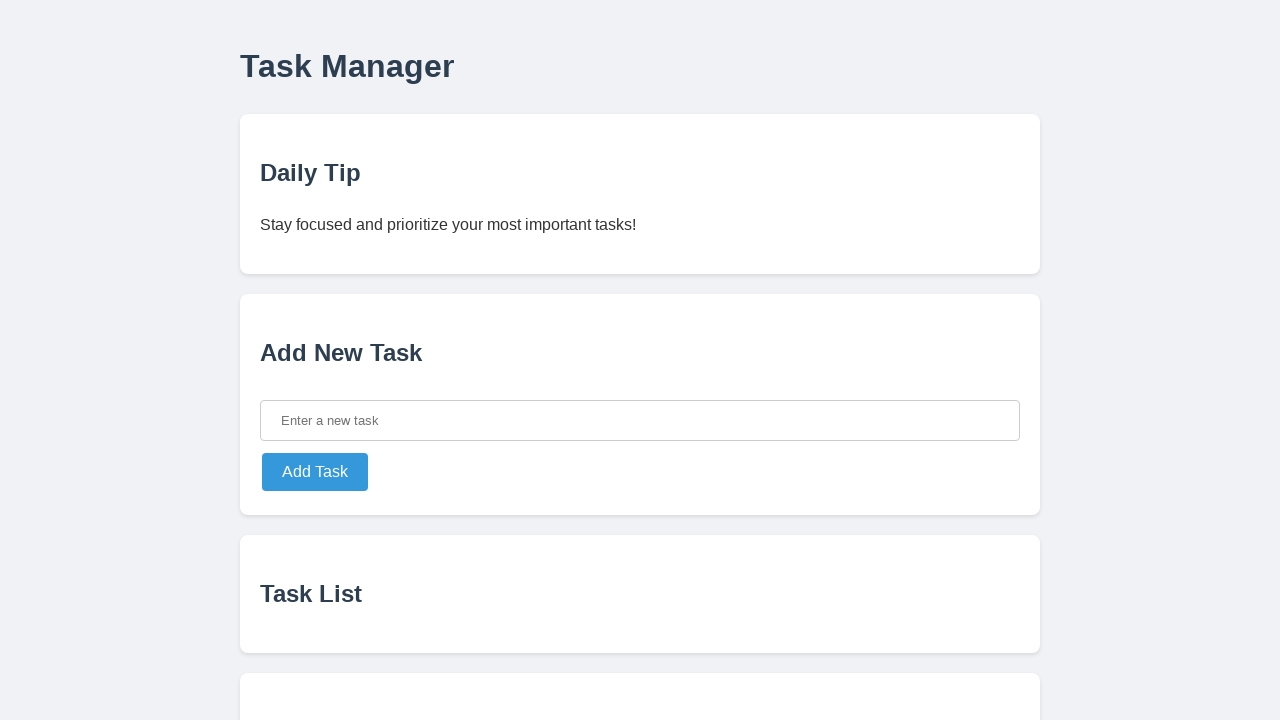

Located the 'Add New Task' card element
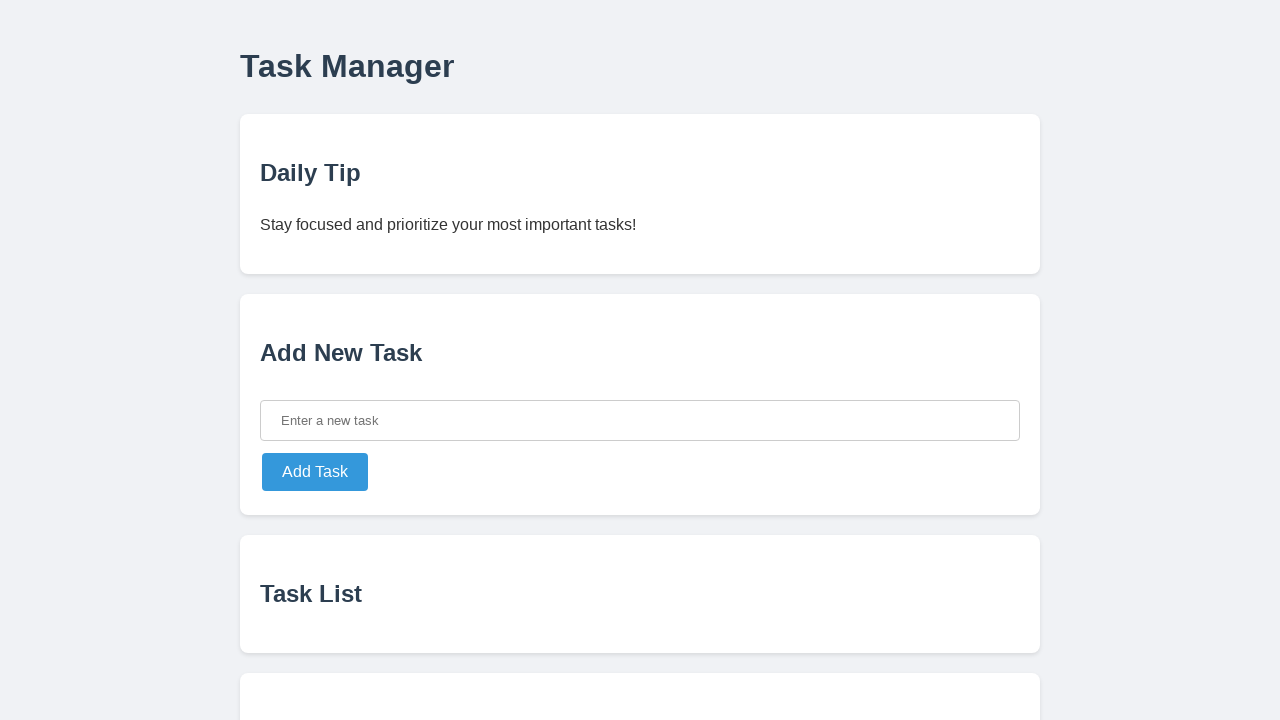

Located the task input field
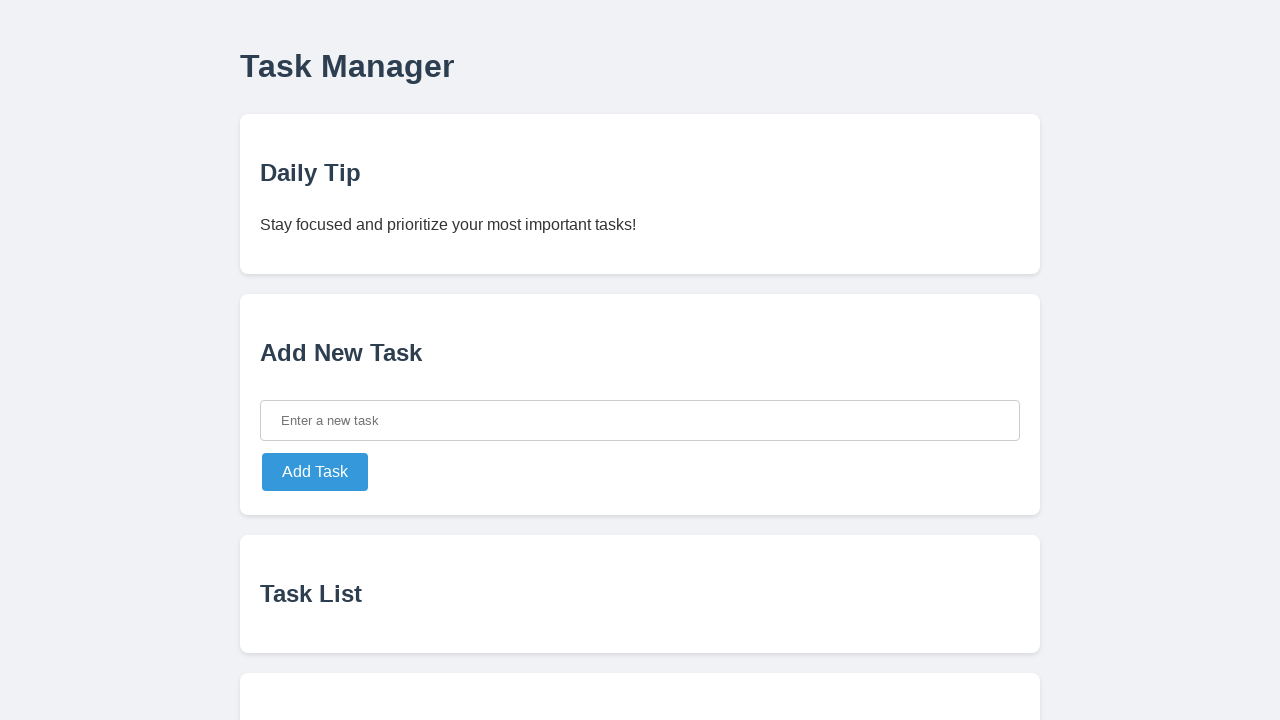

Filled task input field with 'New !!Task' on xpath=//div/*[contains(text(), 'Add New Task')]/parent::div >> xpath=.//input
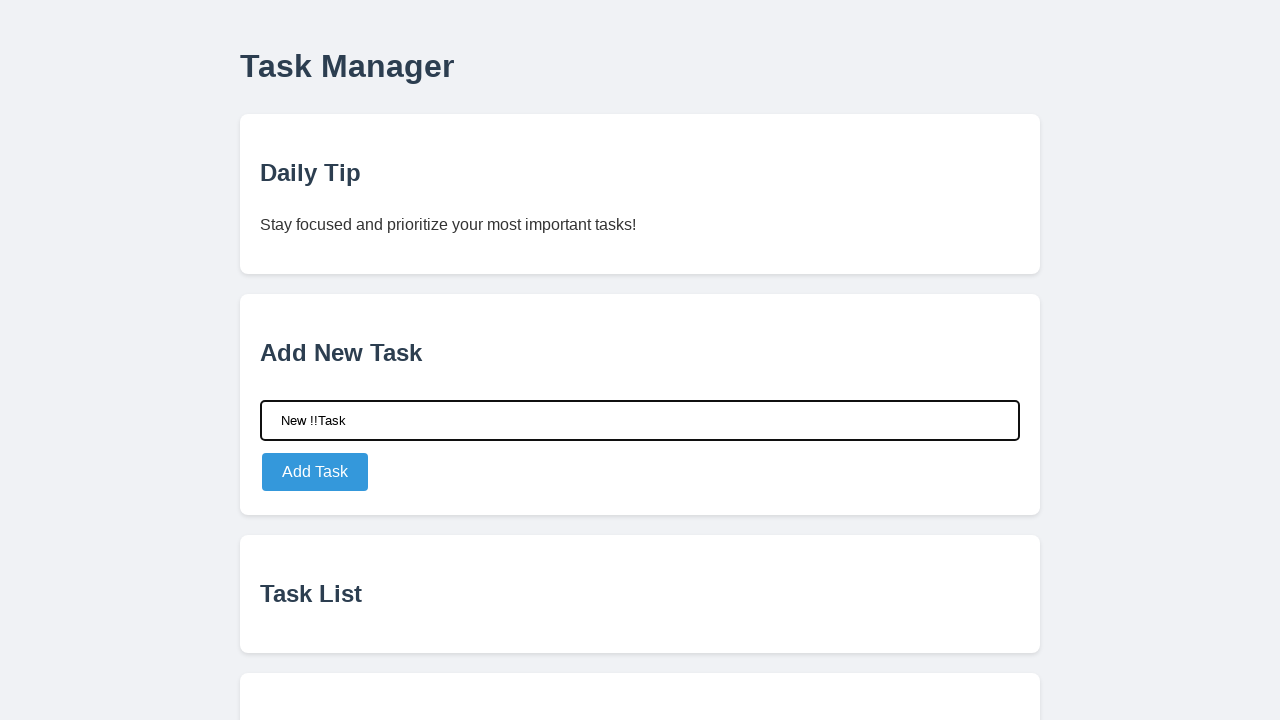

Located the Add Task button
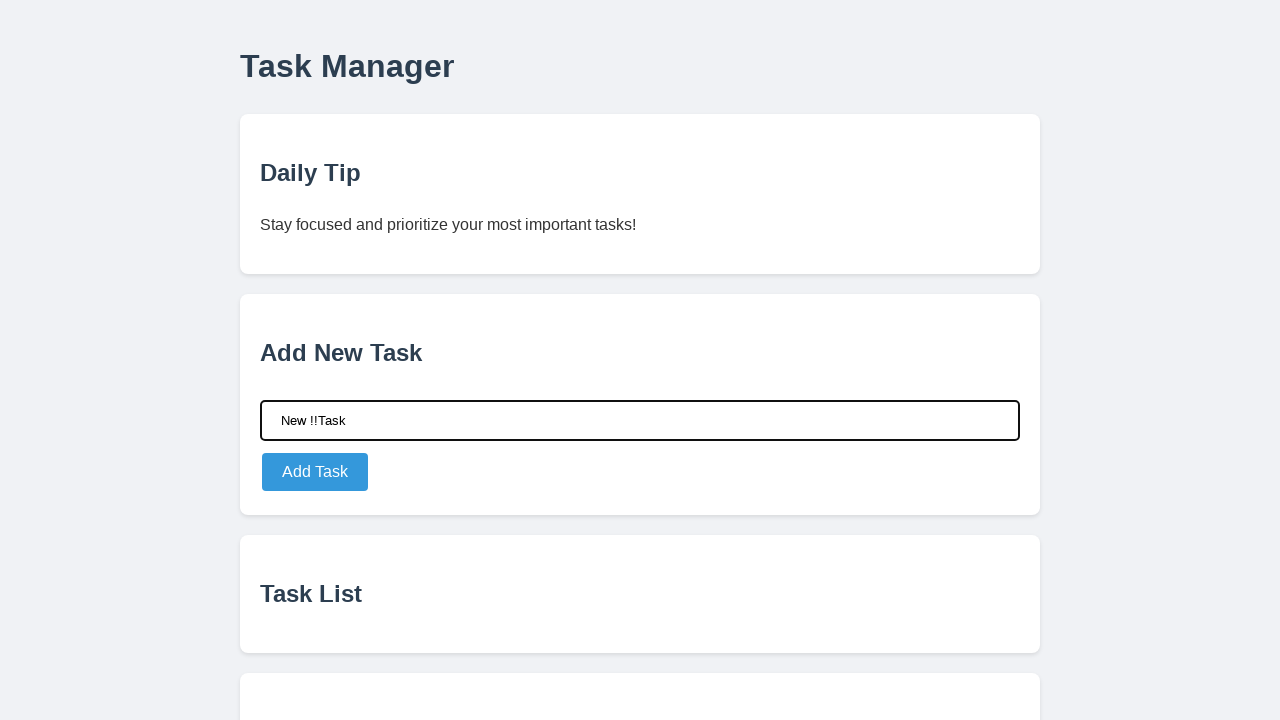

Clicked the Add Task button at (315, 472) on xpath=//div/*[contains(text(), 'Add New Task')]/parent::div >> xpath=.//button
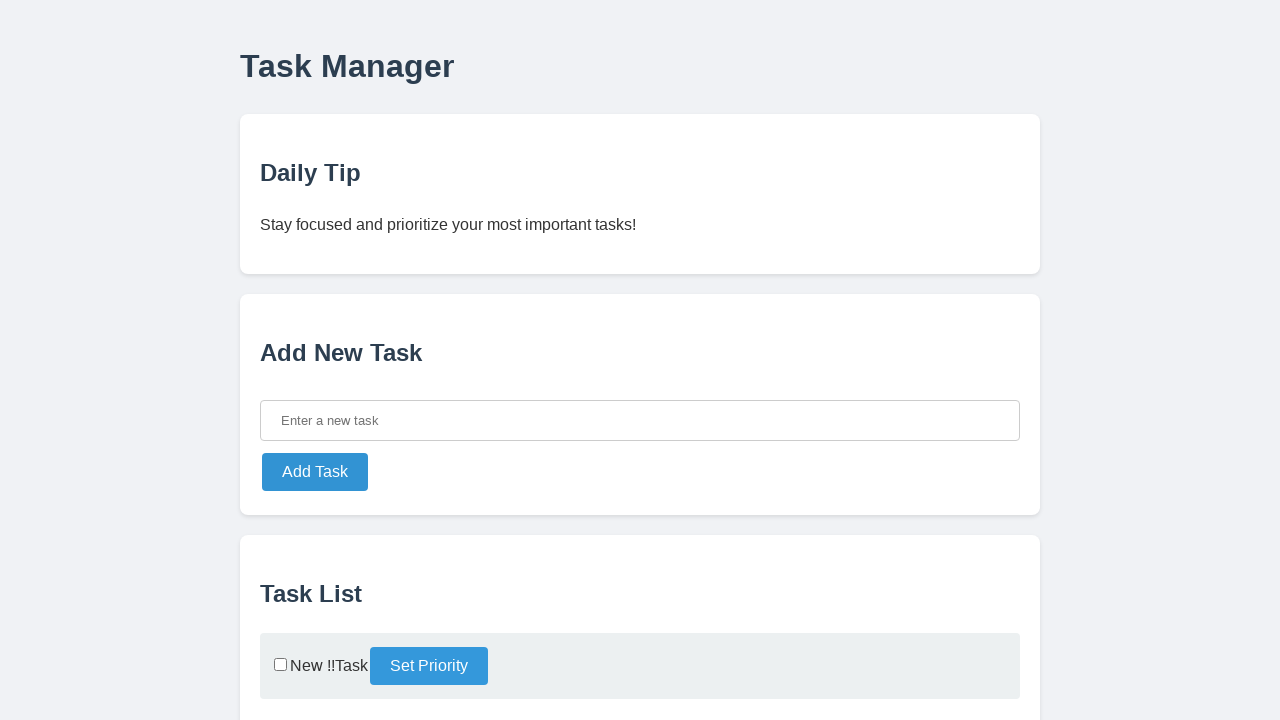

Located the Task List card element
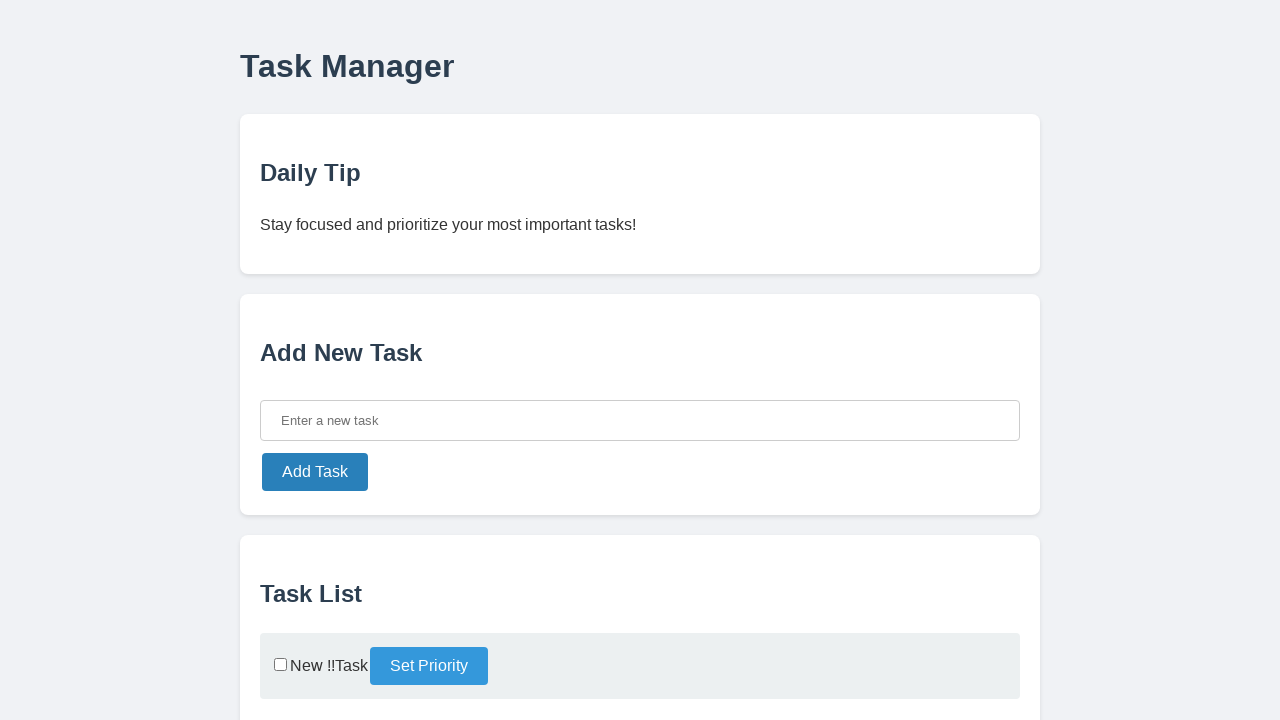

Located the task list container
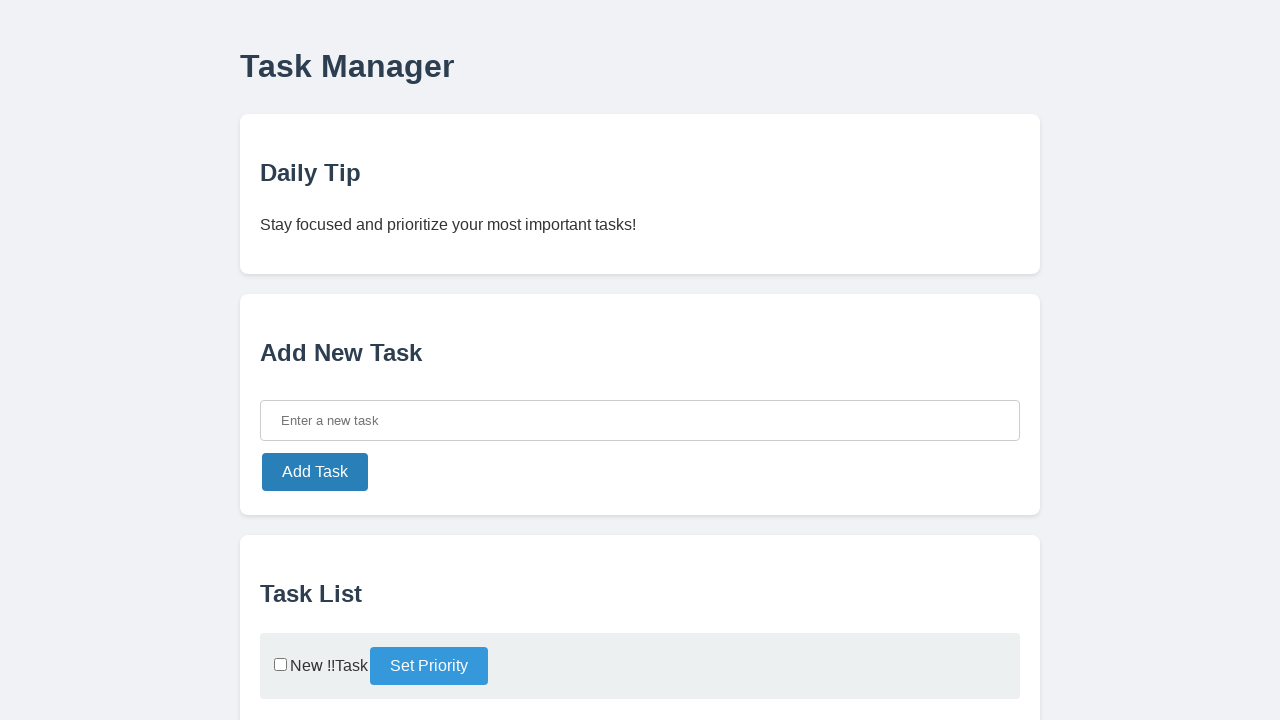

Waited for task list item to appear
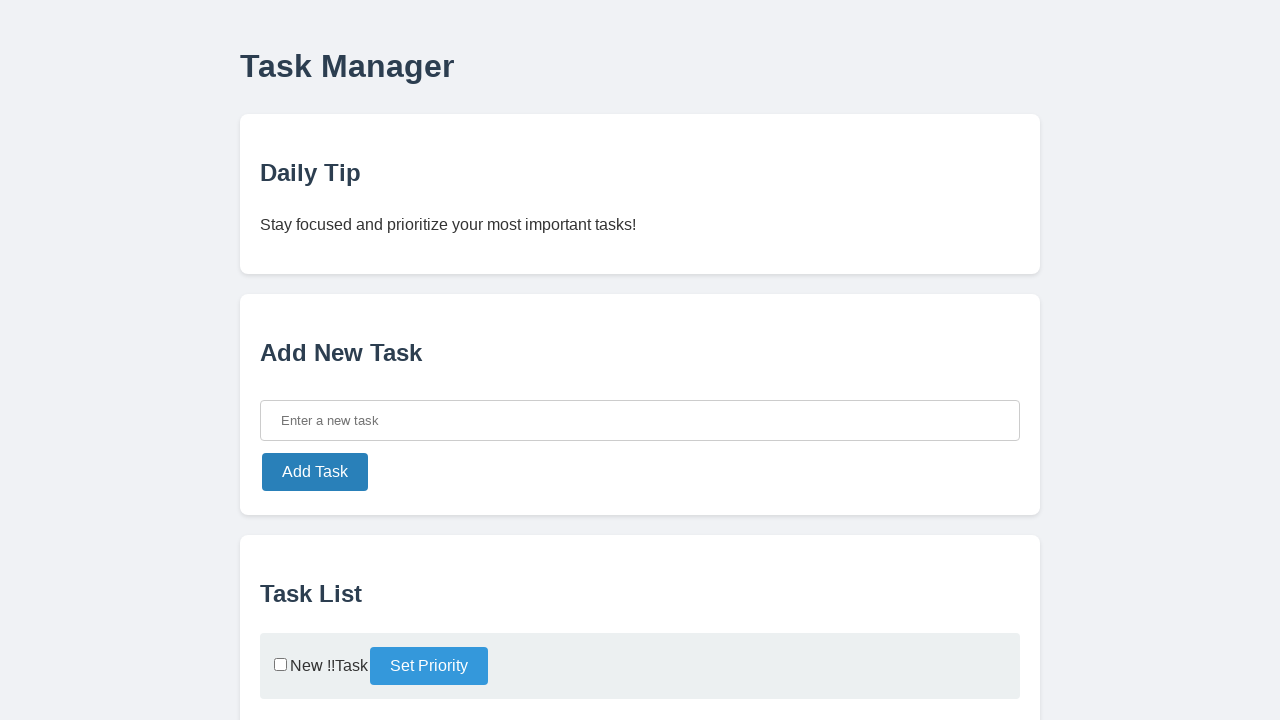

Located the first task item in the list
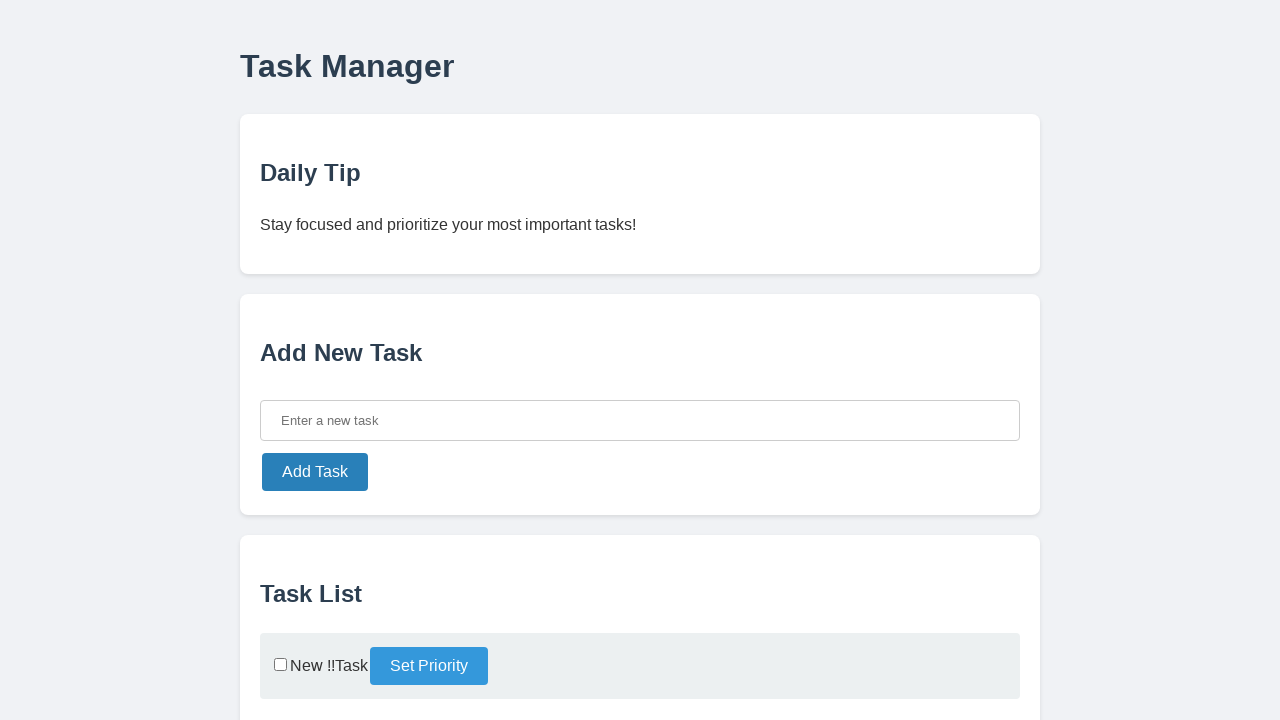

Located the task text span element
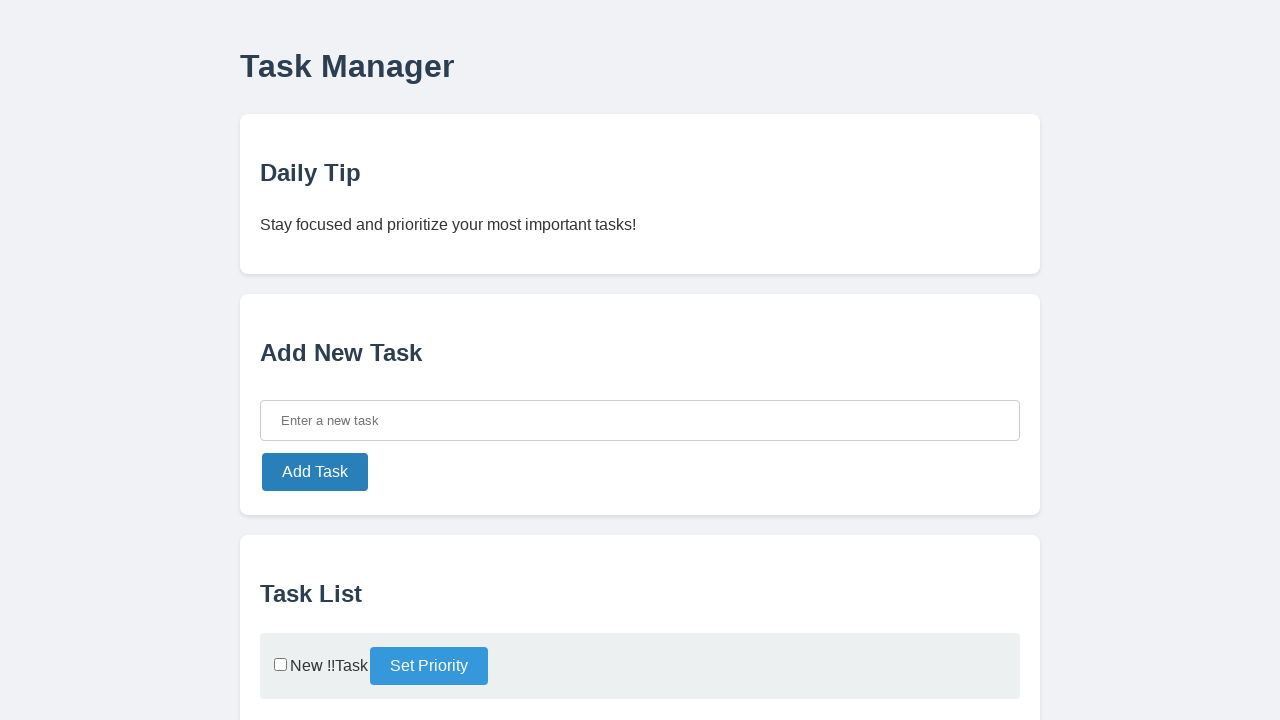

Waited for 1000ms to allow page updates to settle
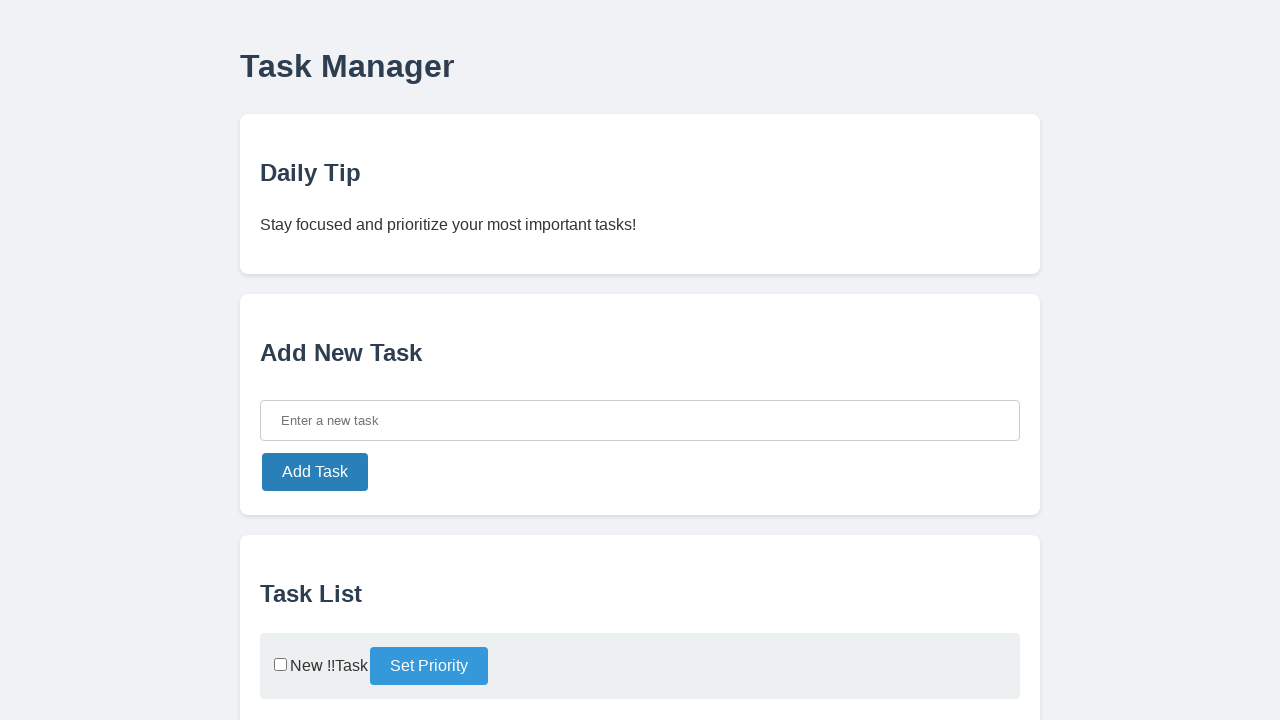

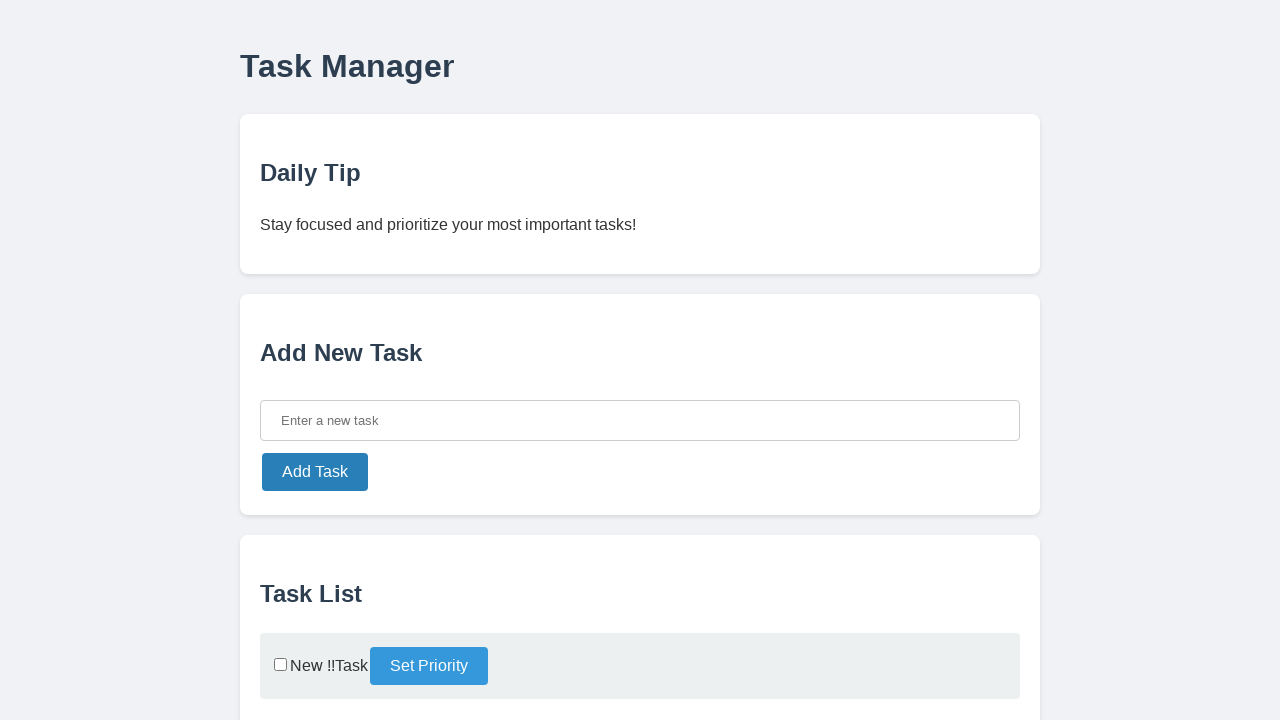